Tests nested iframe handling by navigating through multiple frames and extracting text from the main page header

Starting URL: https://selectorshub.com/iframe-scenario/

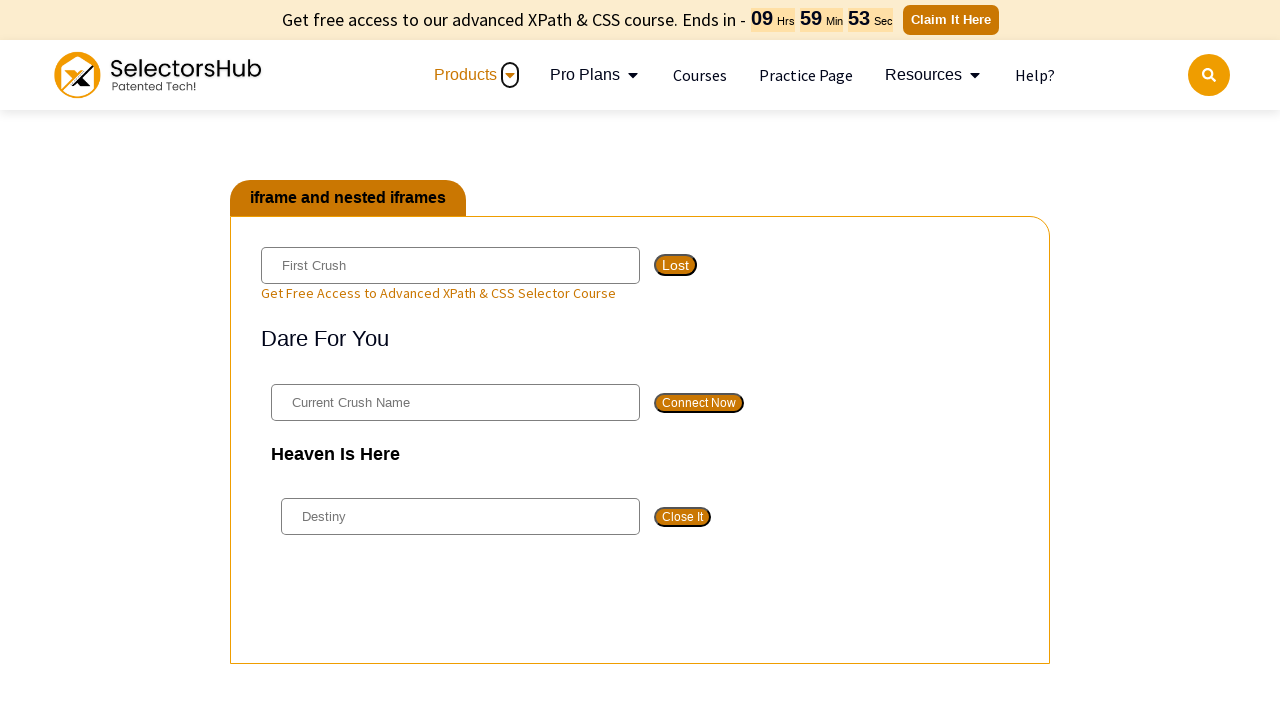

Navigated through nested iframes (pact1 > pact2 > pact3)
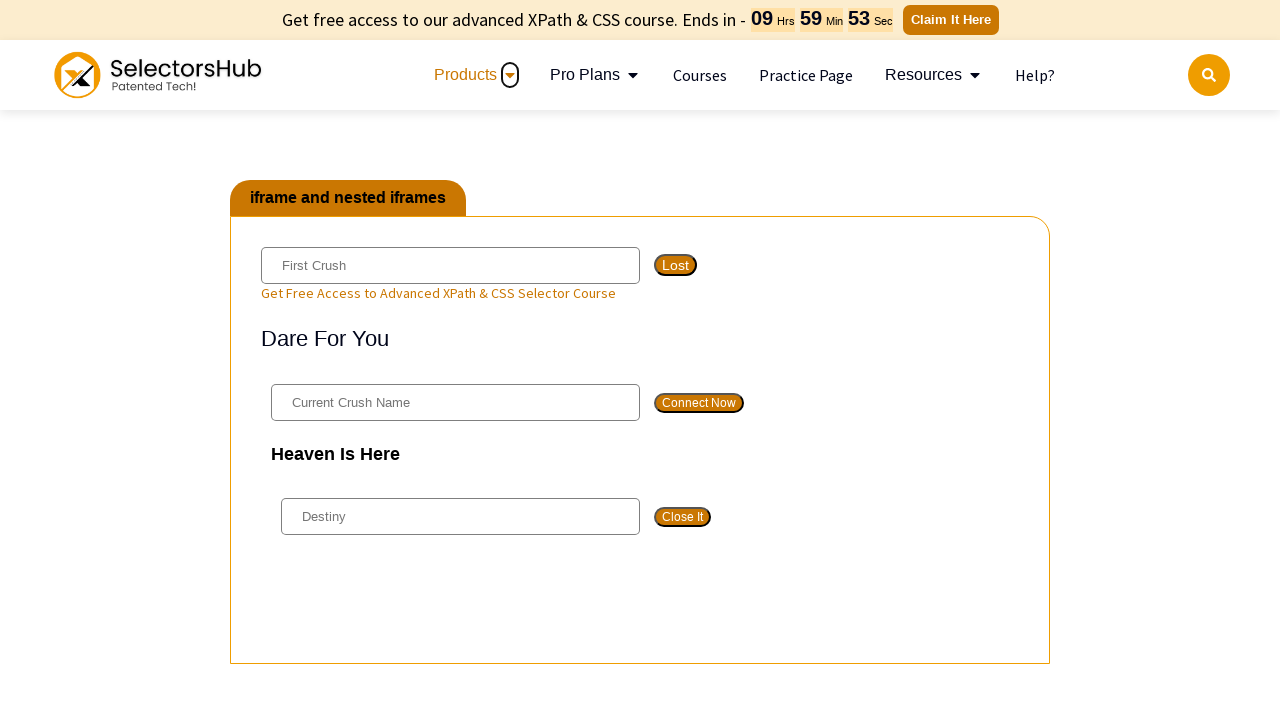

Extracted header text from main page h3 element
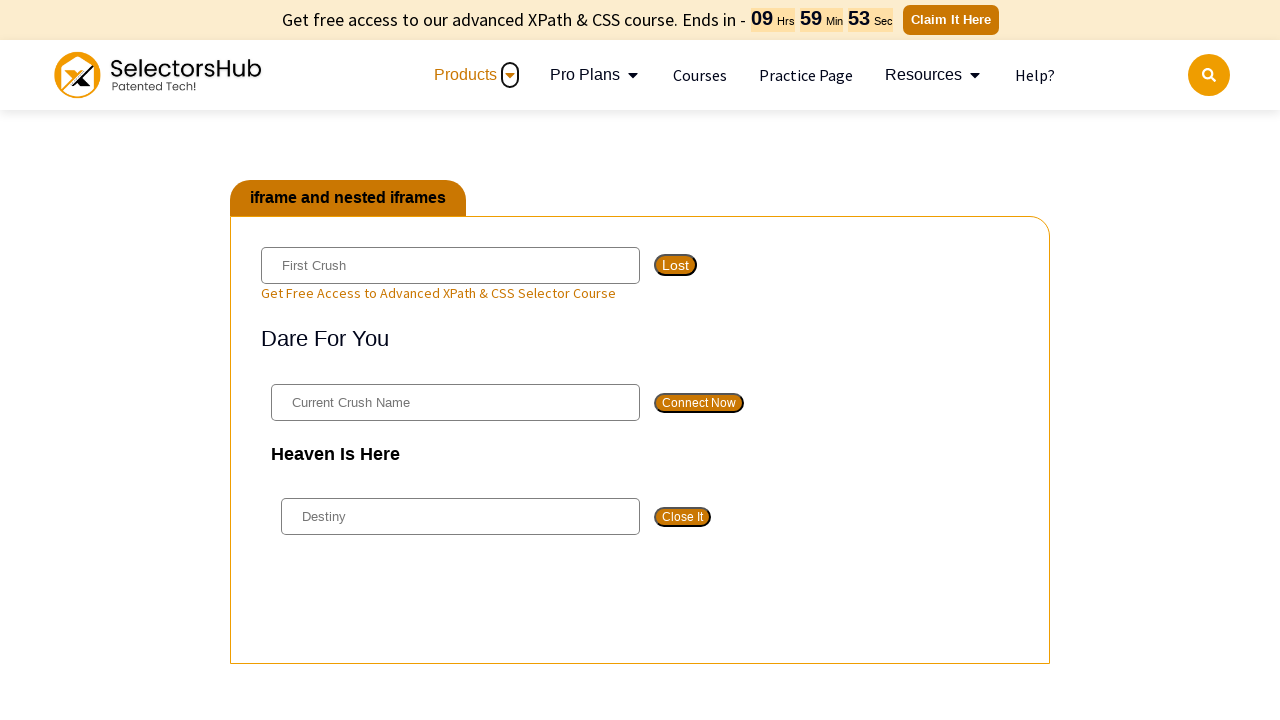

Printed header text: Memory Test
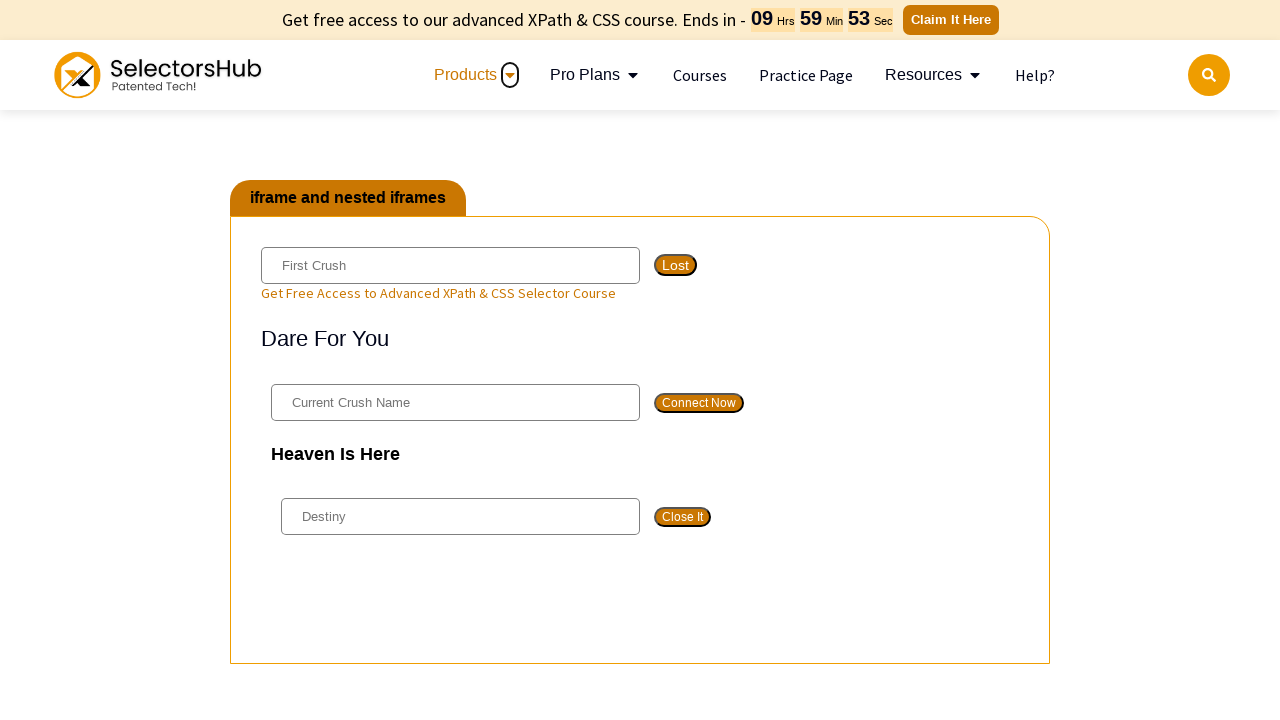

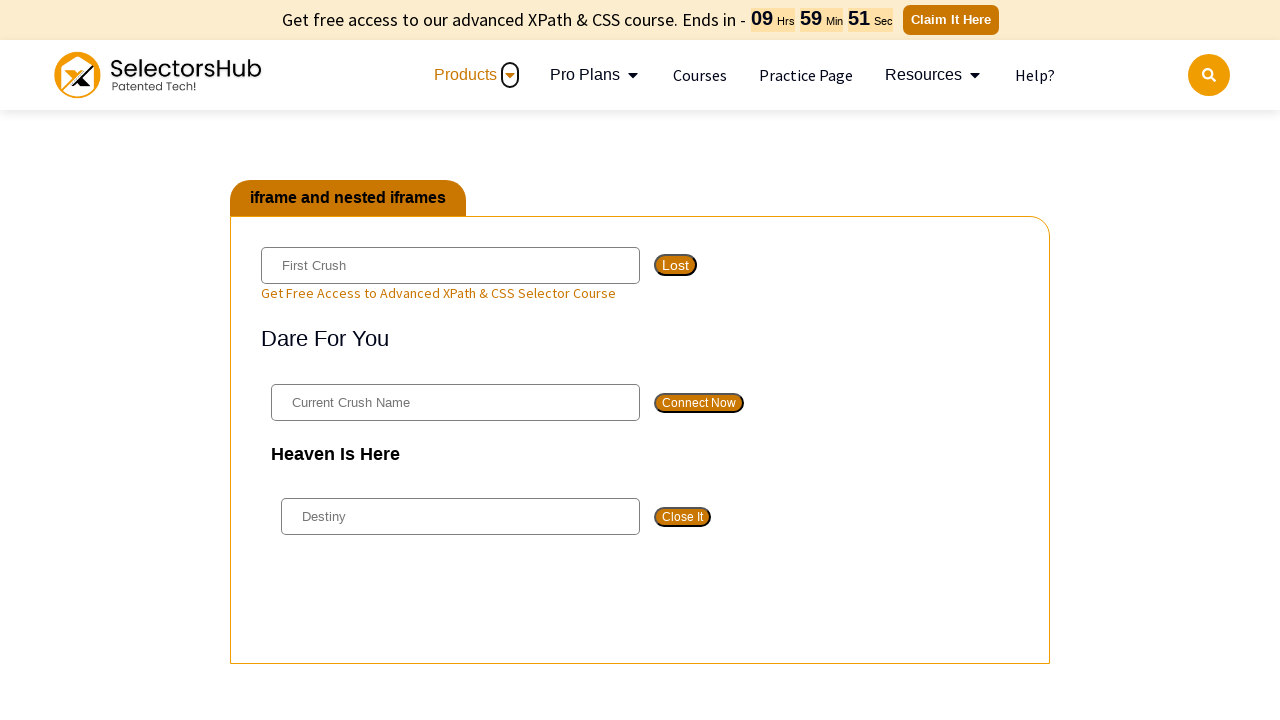